Tests form interactions on a practice automation page by clicking on elements, filling in a text field with a name, and clicking a radio button.

Starting URL: https://automationbysqatools.blogspot.com/p/home.html#

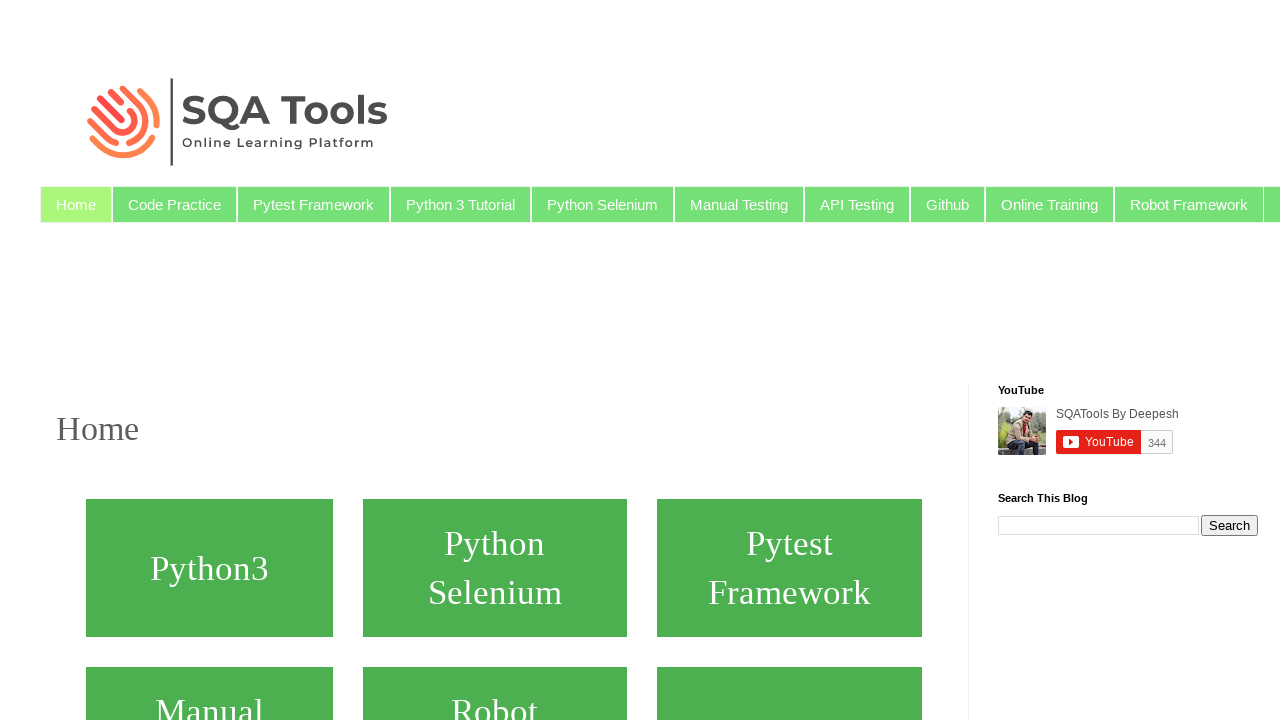

Clicked on the 7th font div element at (209, 360) on (//div[@class='font'])[7]
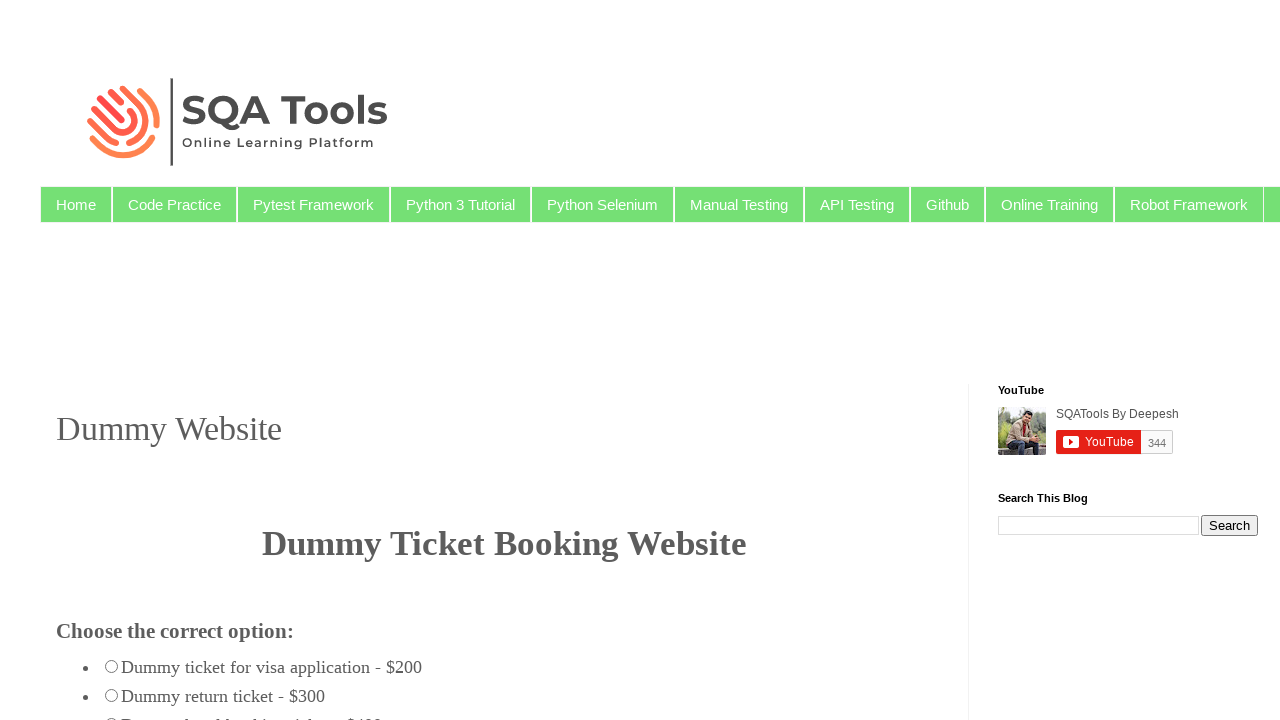

Filled in the lastname field with 'Dasini' on //input[@name='firstname']//following-sibling::input
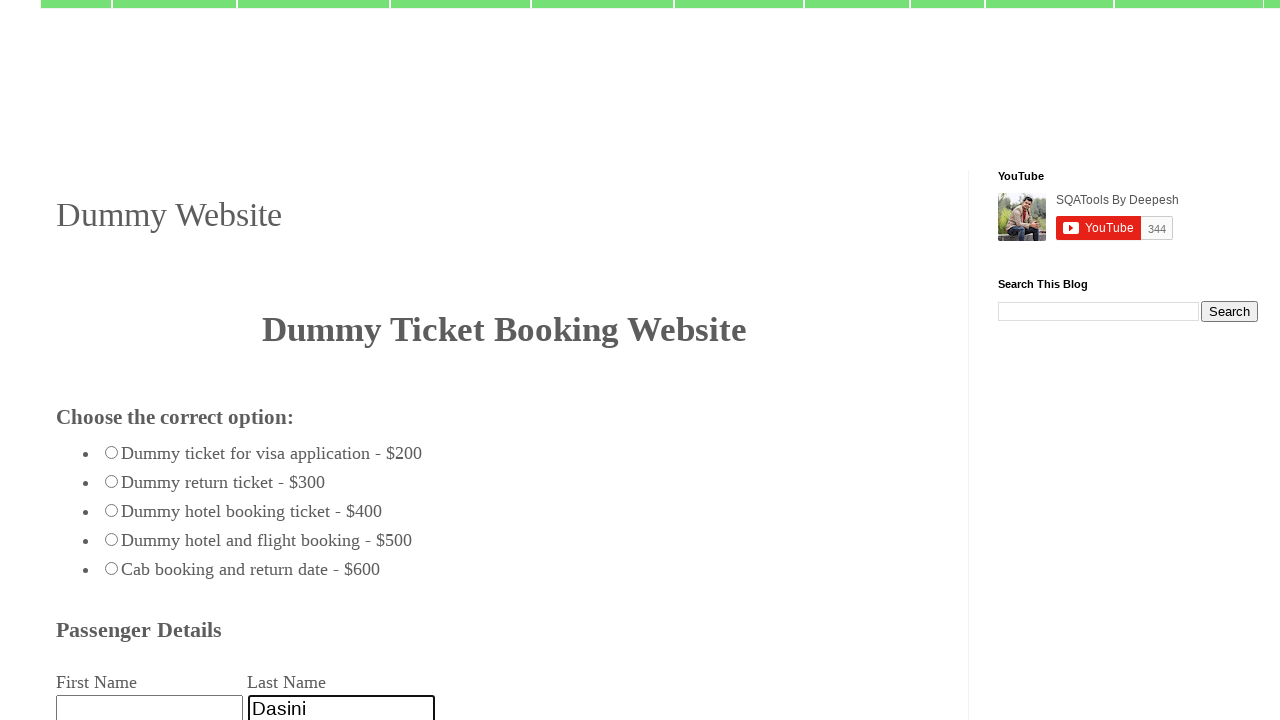

Clicked on the whatsapp radio button at (136, 361) on xpath=//input[@type='radio']//following-sibling::input[@id='whatsapp']
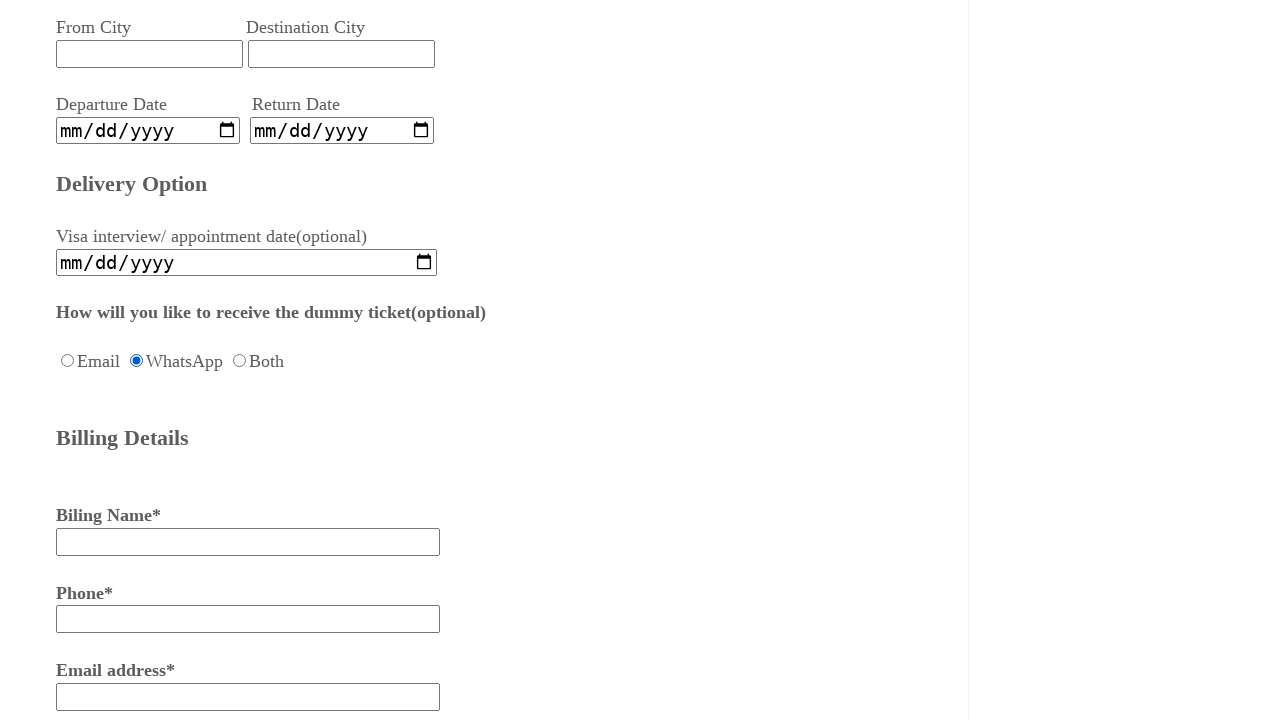

Waited 2 seconds for page to process interactions
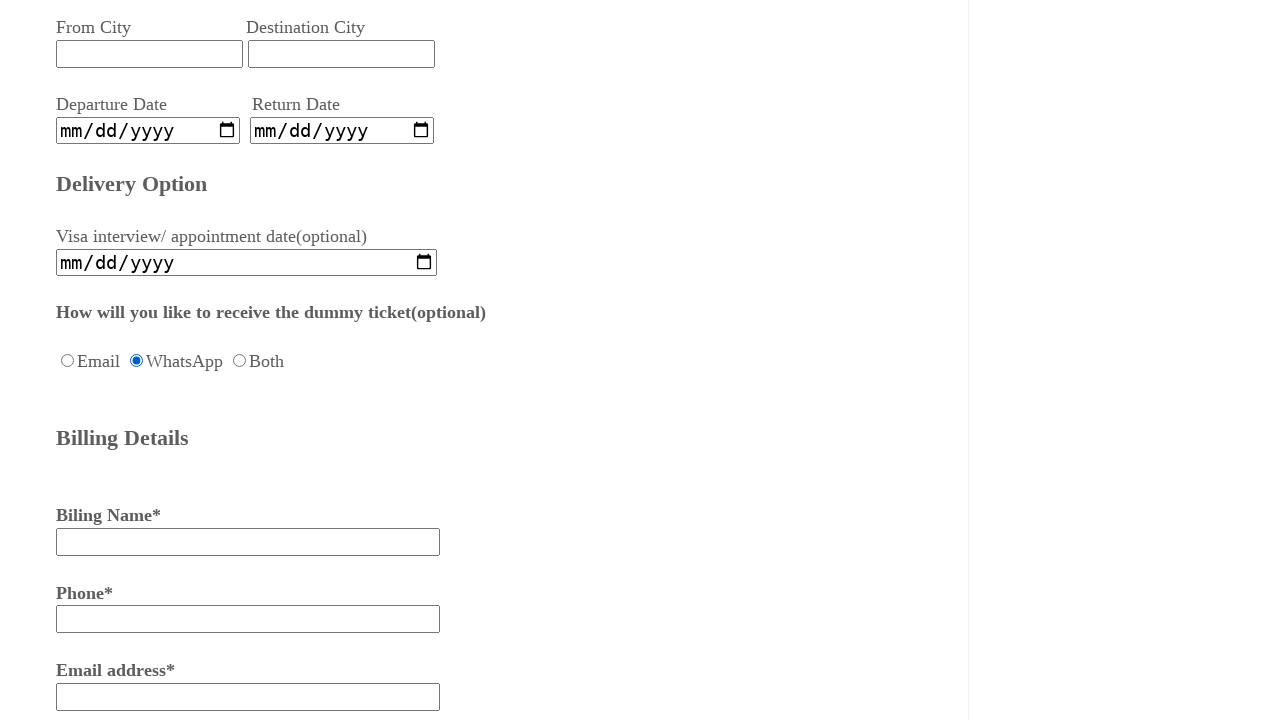

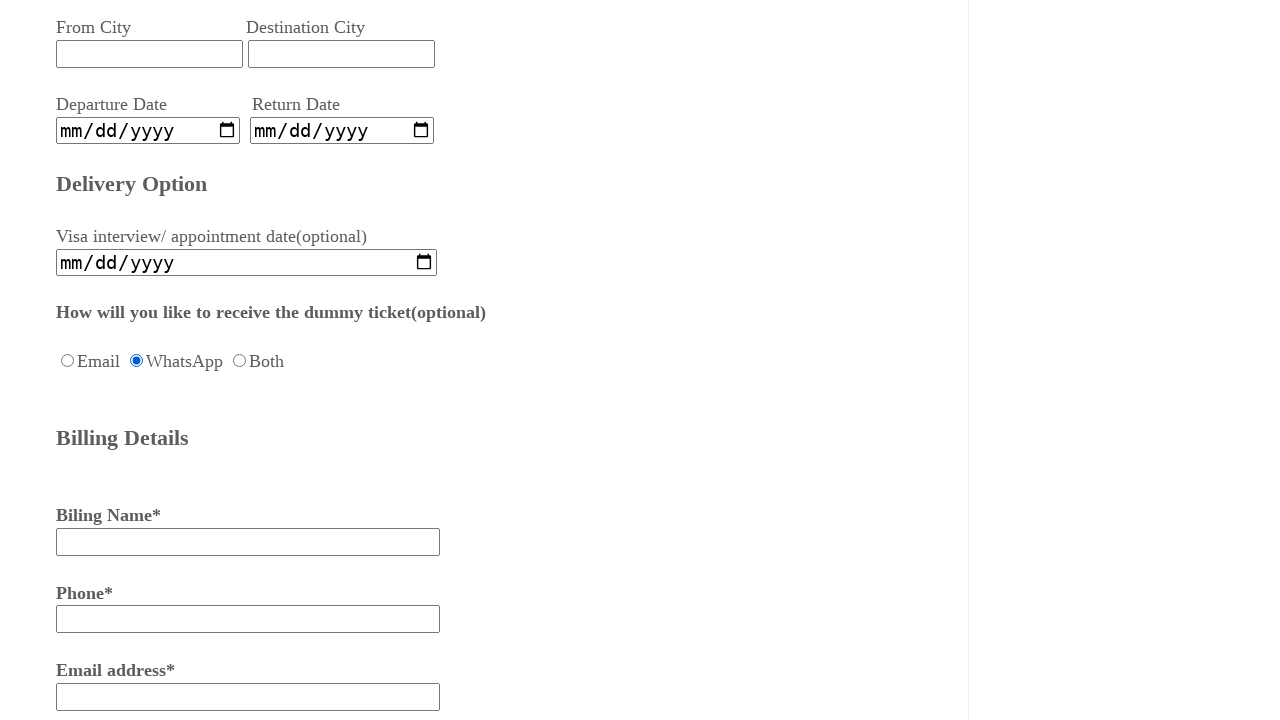